Tests JavaScript alert handling by clicking a button that triggers an alert, accepting the alert, and verifying the result message is displayed on the page.

Starting URL: http://the-internet.herokuapp.com/javascript_alerts

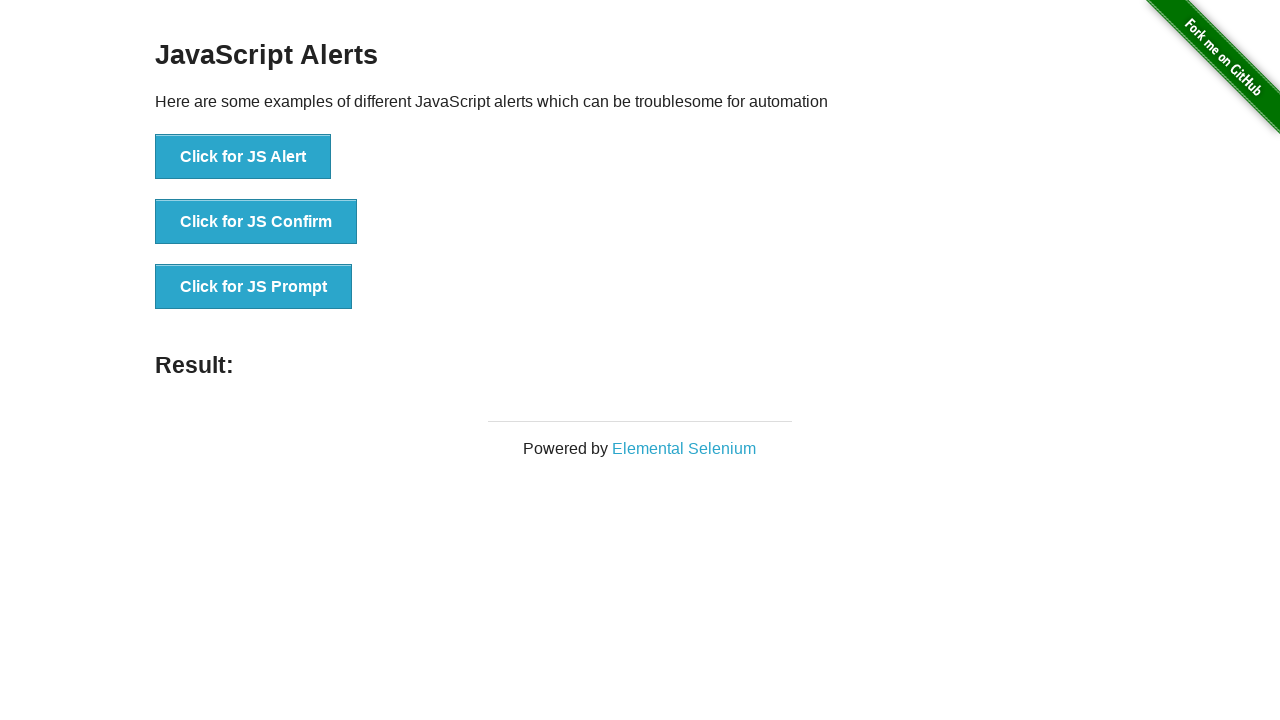

Clicked first button to trigger JavaScript alert at (243, 157) on ul > li:nth-child(1) > button
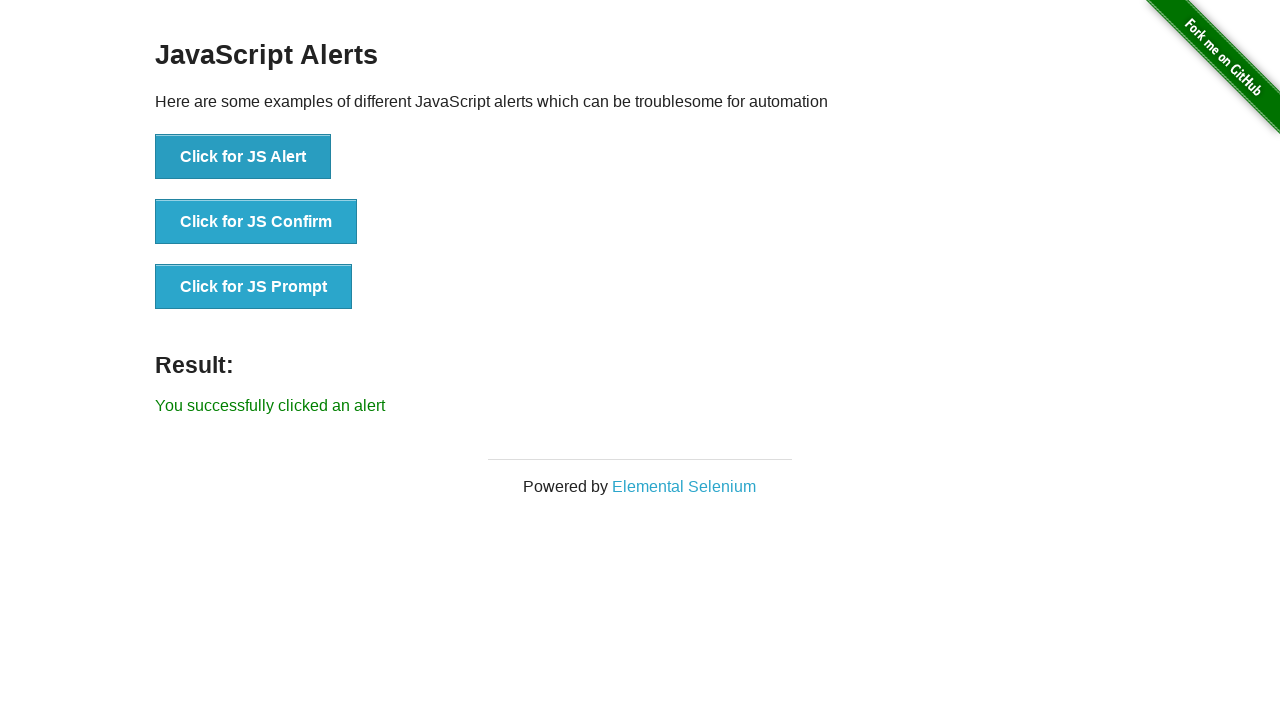

Set up dialog handler to accept alerts
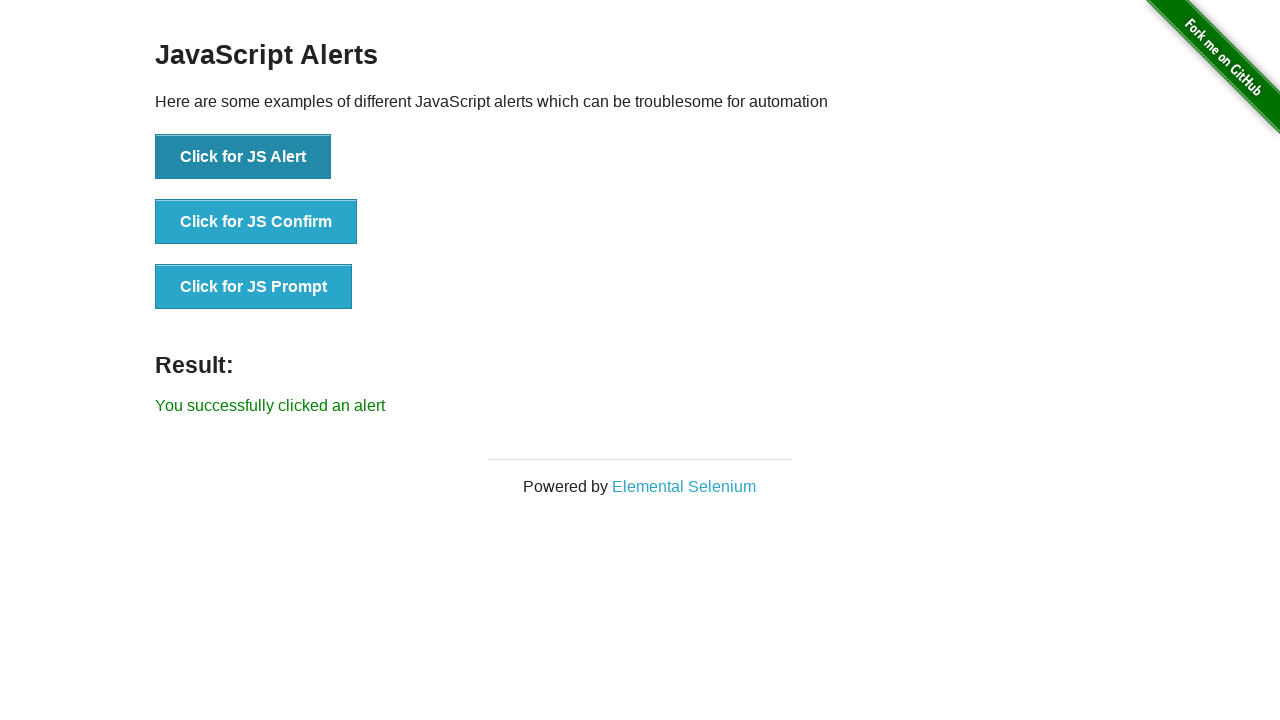

Clicked button again to trigger alert with handler active at (243, 157) on ul > li:nth-child(1) > button
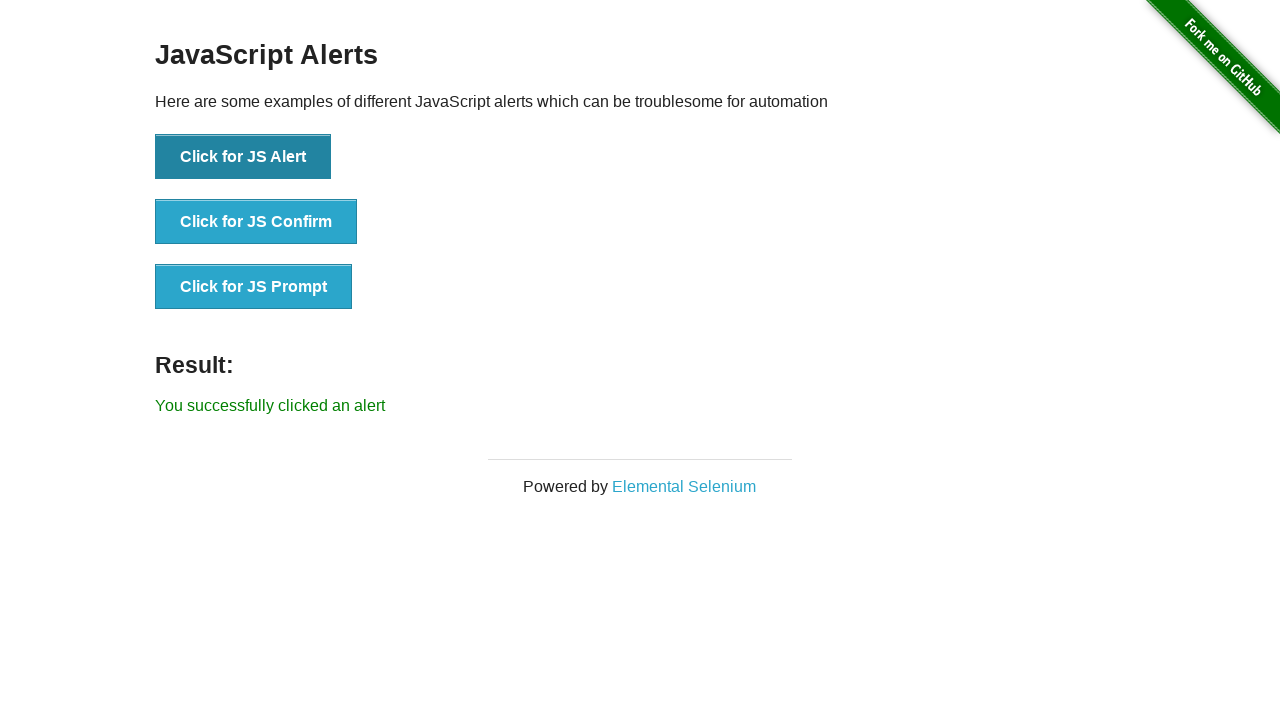

Waited for result message to appear
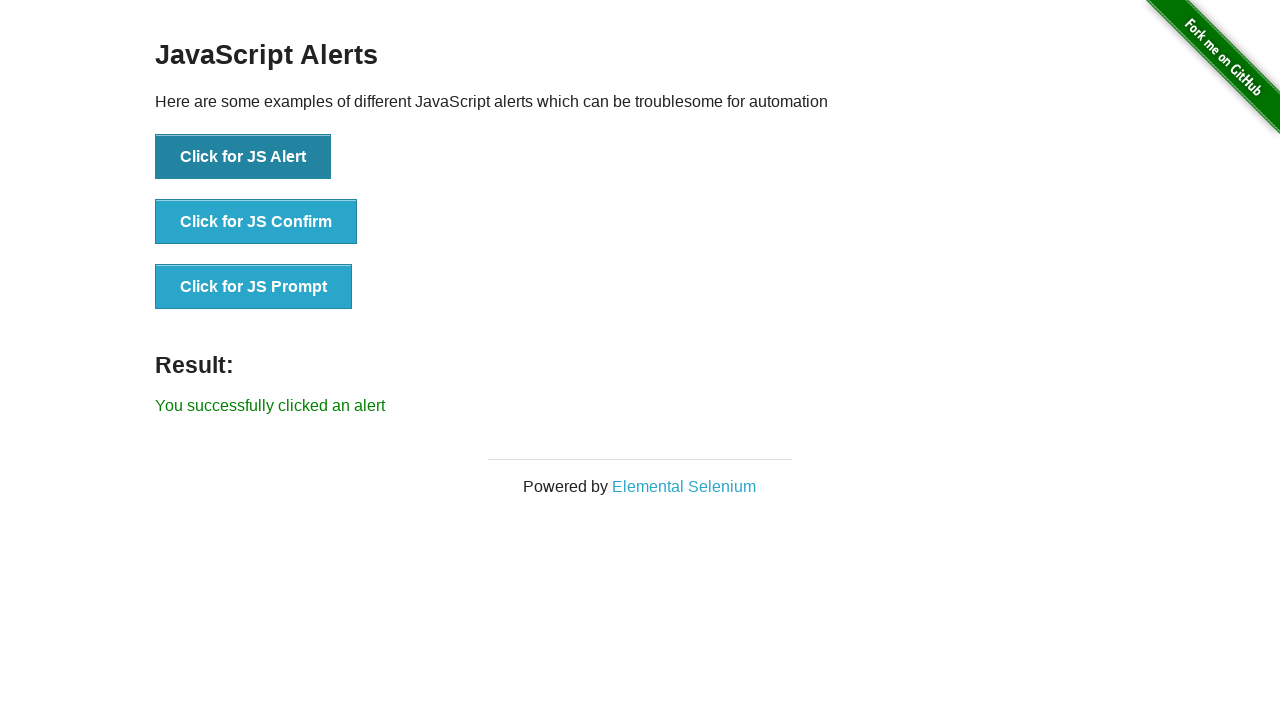

Retrieved result message text
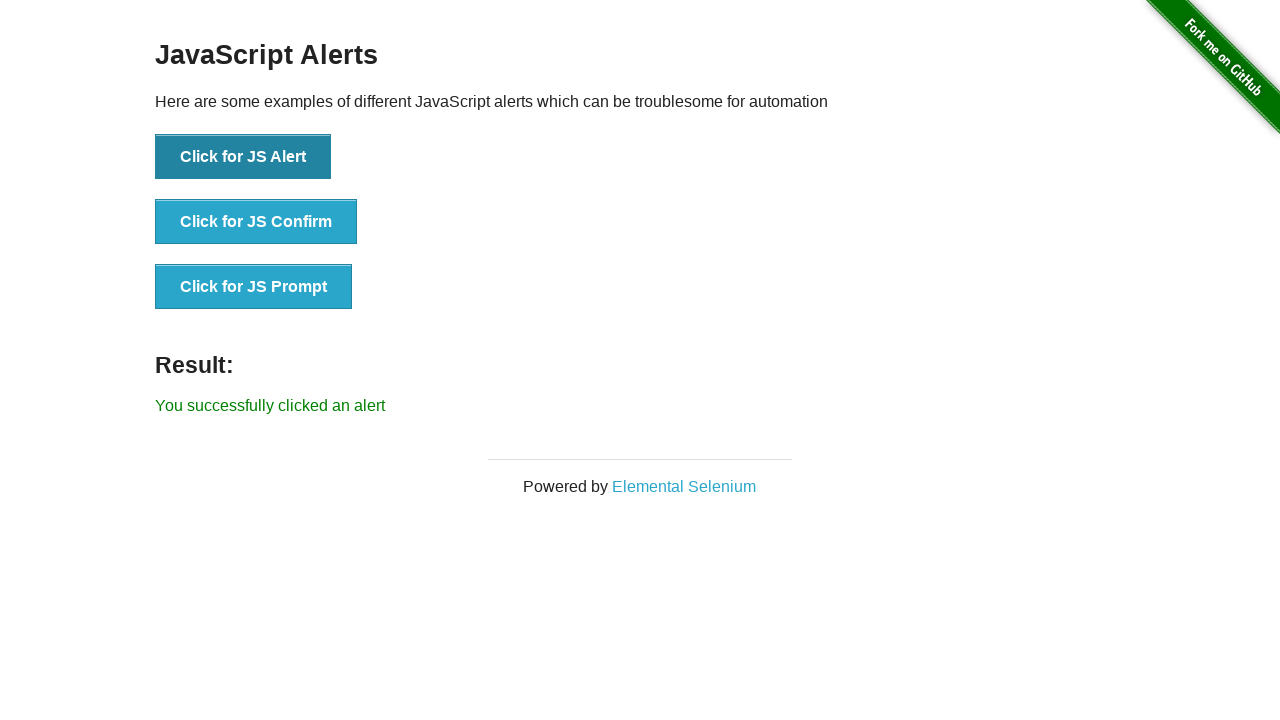

Verified result message equals 'You successfully clicked an alert'
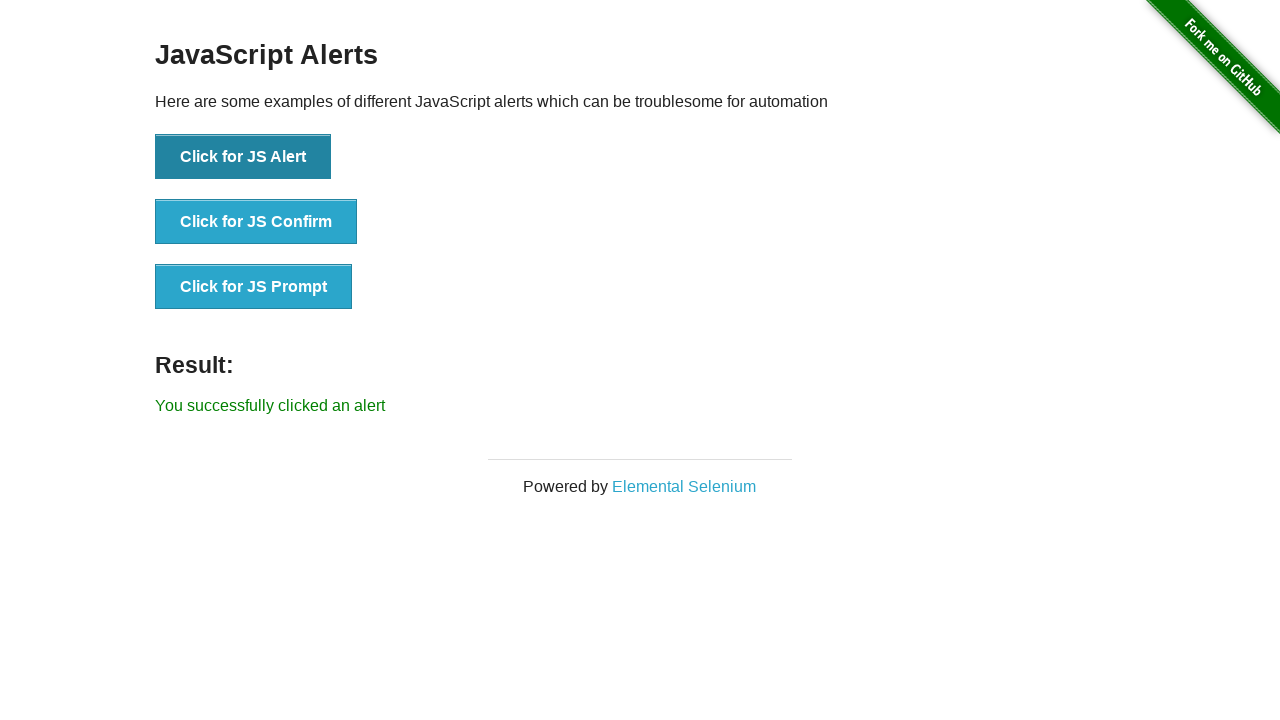

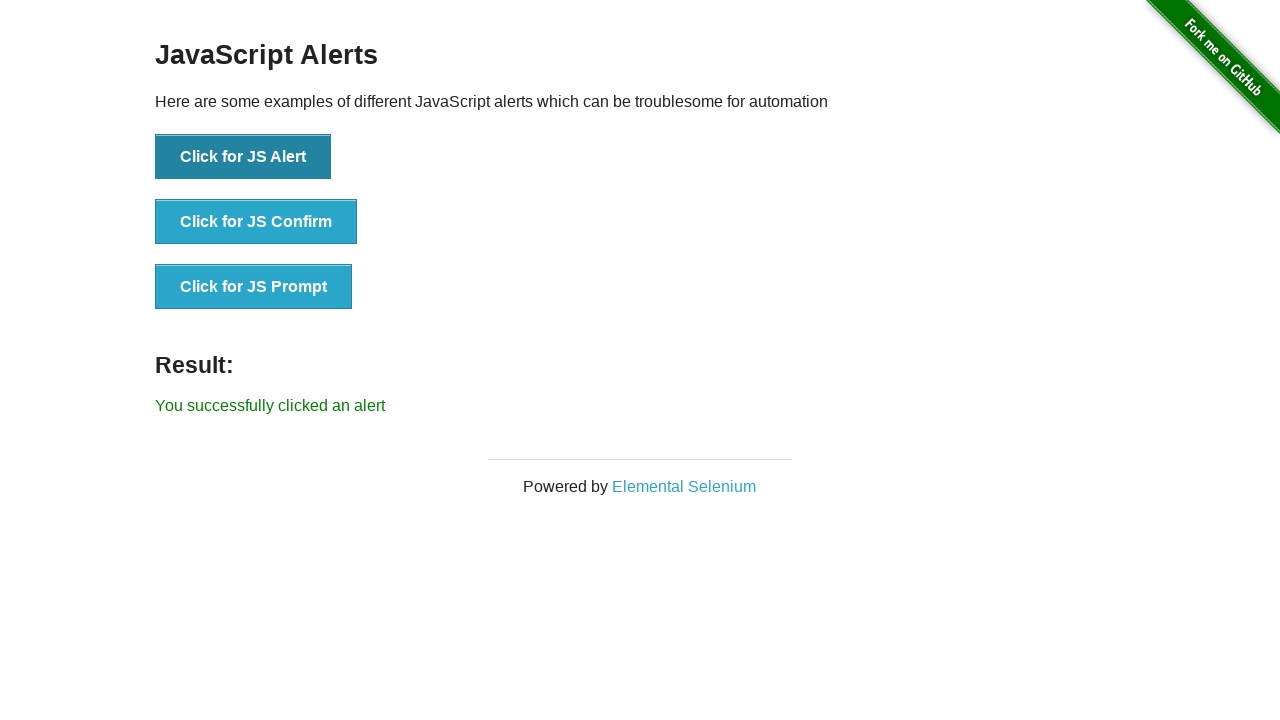